Navigates to Rahul Shetty Academy homepage and verifies the page loads by checking that the title and URL are accessible

Starting URL: https://rahulshettyacademy.com/

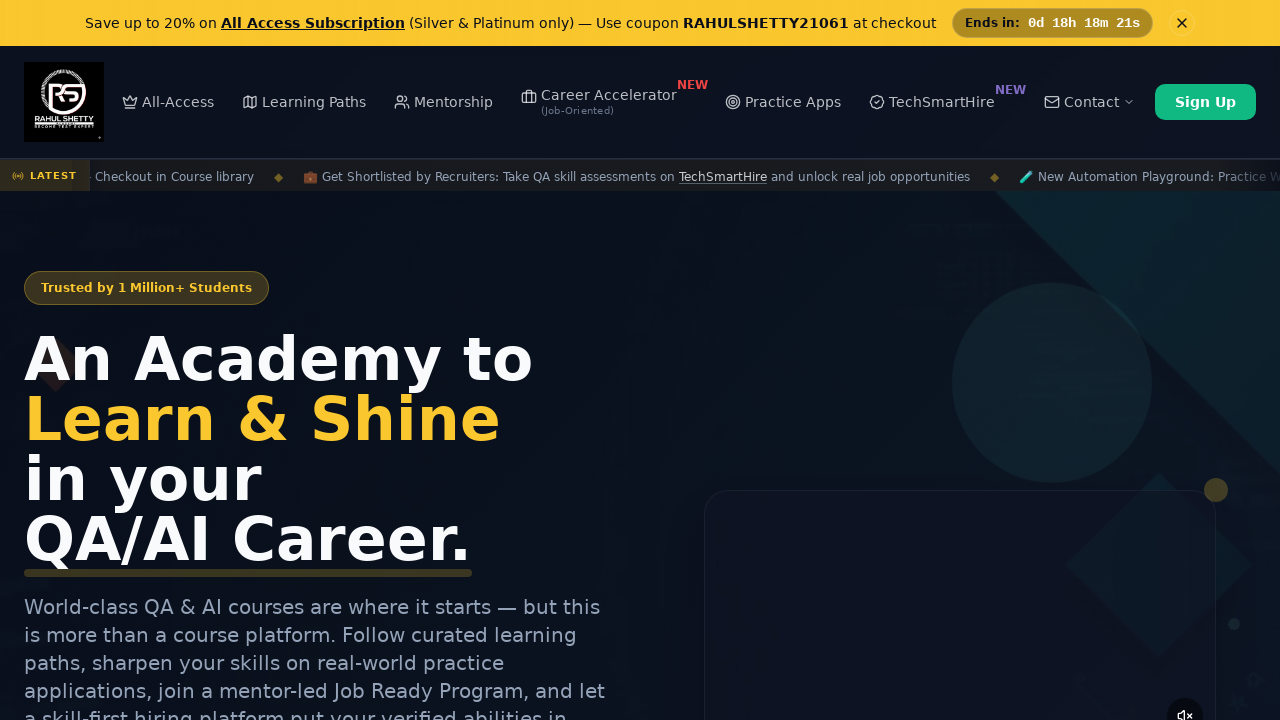

Waited for page to reach domcontentloaded state
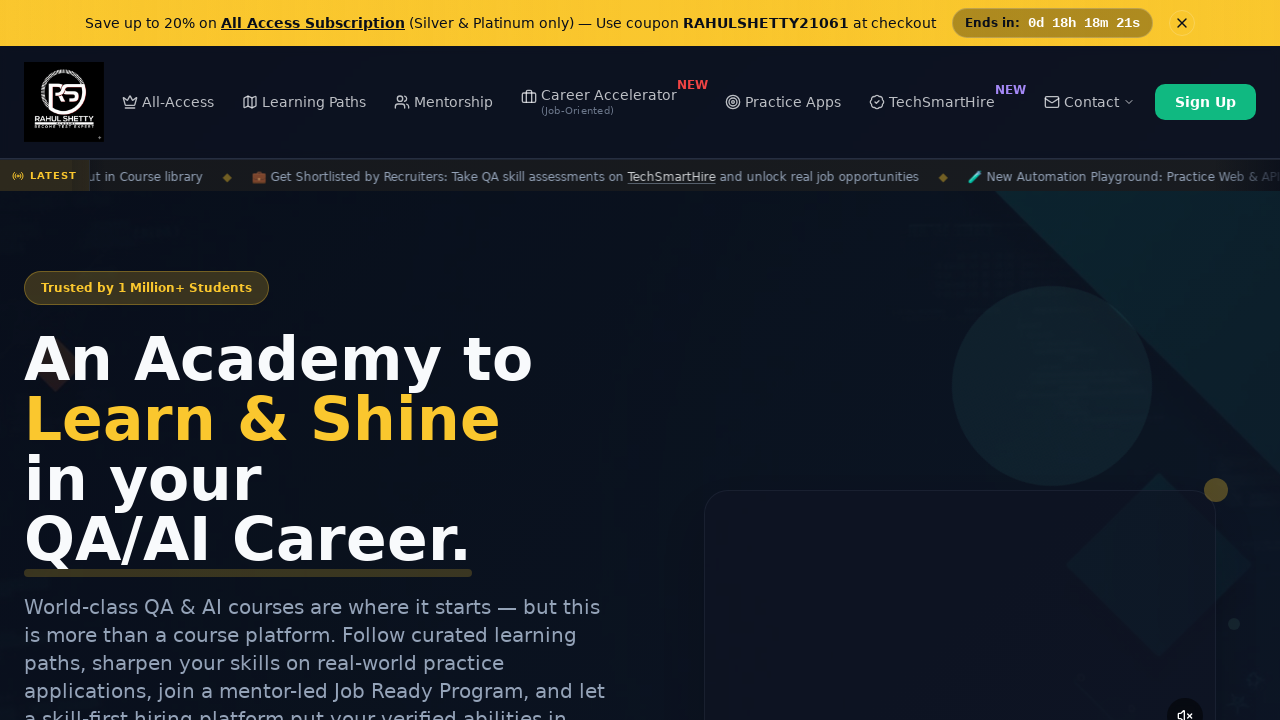

Retrieved page title: Rahul Shetty Academy | QA Automation, Playwright, AI Testing & Online Training
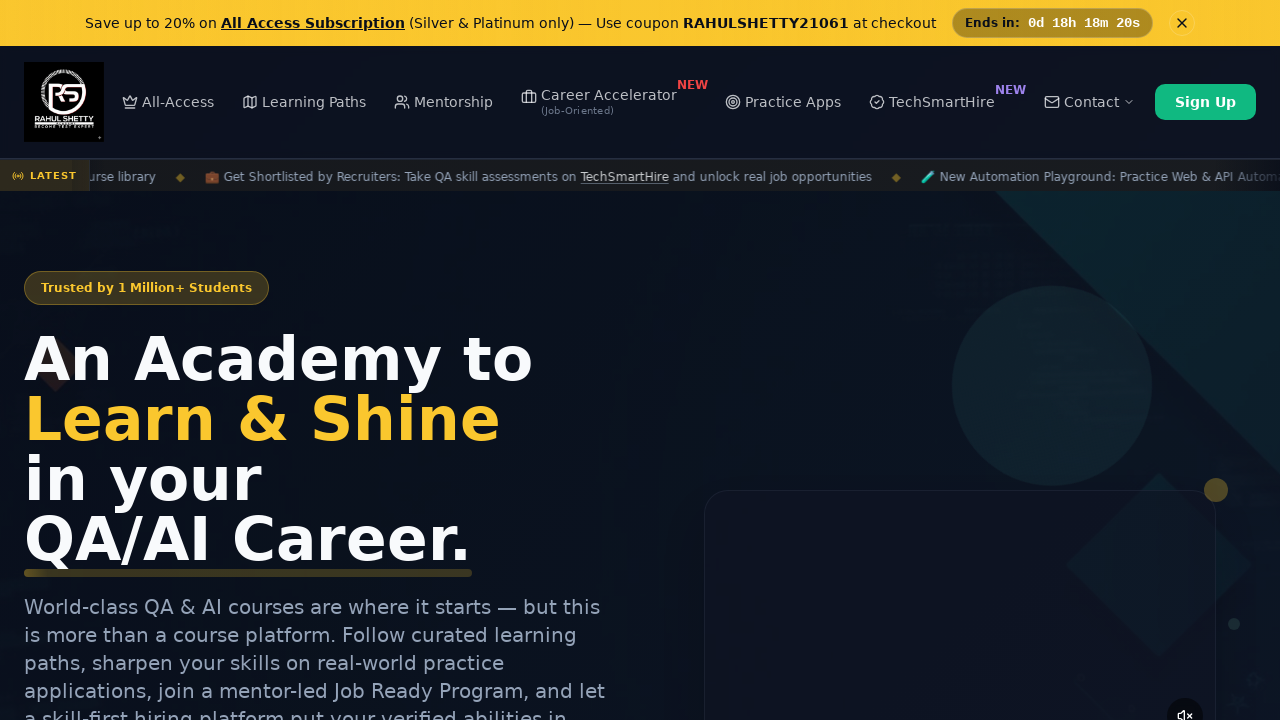

Retrieved current URL: https://rahulshettyacademy.com/
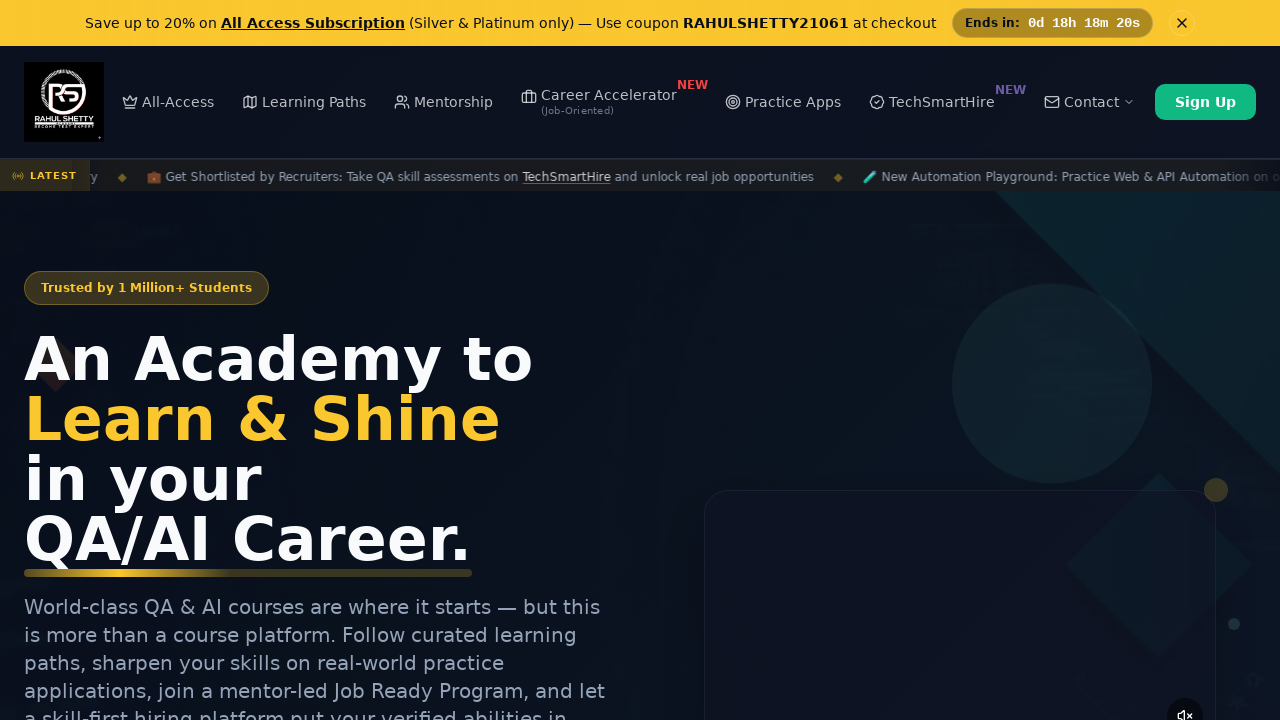

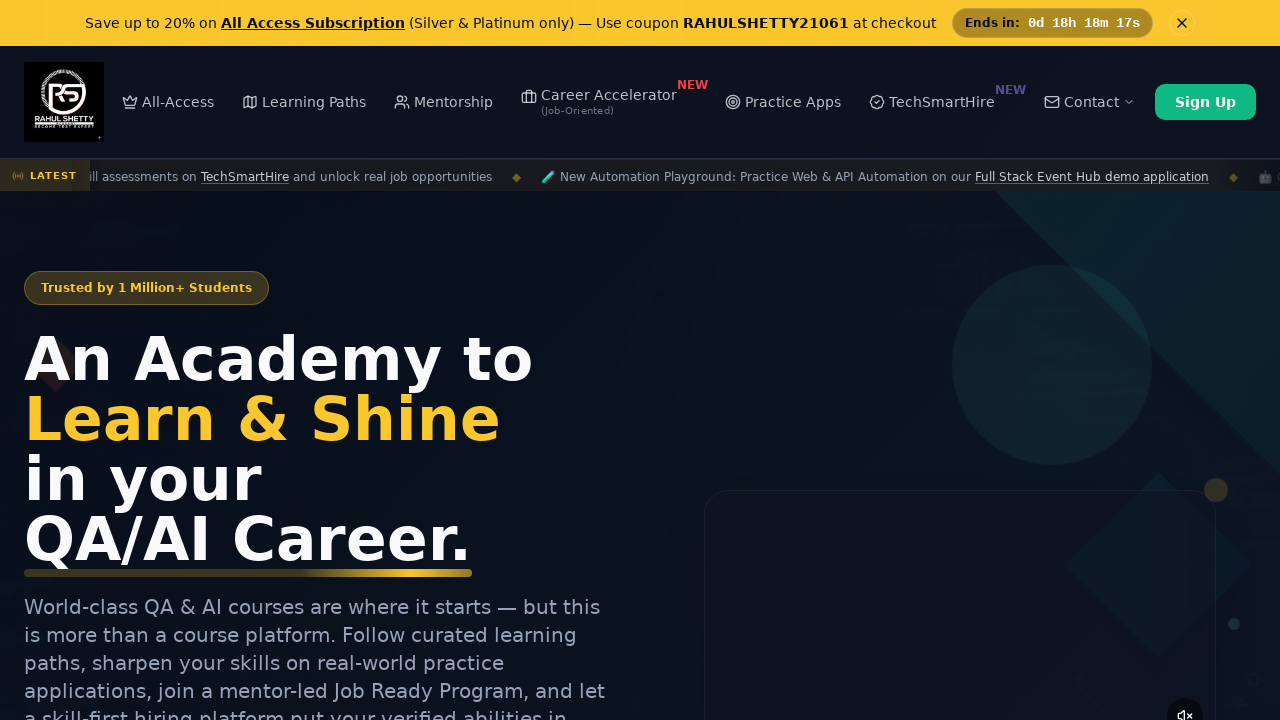